Navigates to Bank of America homepage and clicks on the "Wealth Management" link to navigate to that section of the site.

Starting URL: https://www.bankofamerica.com/

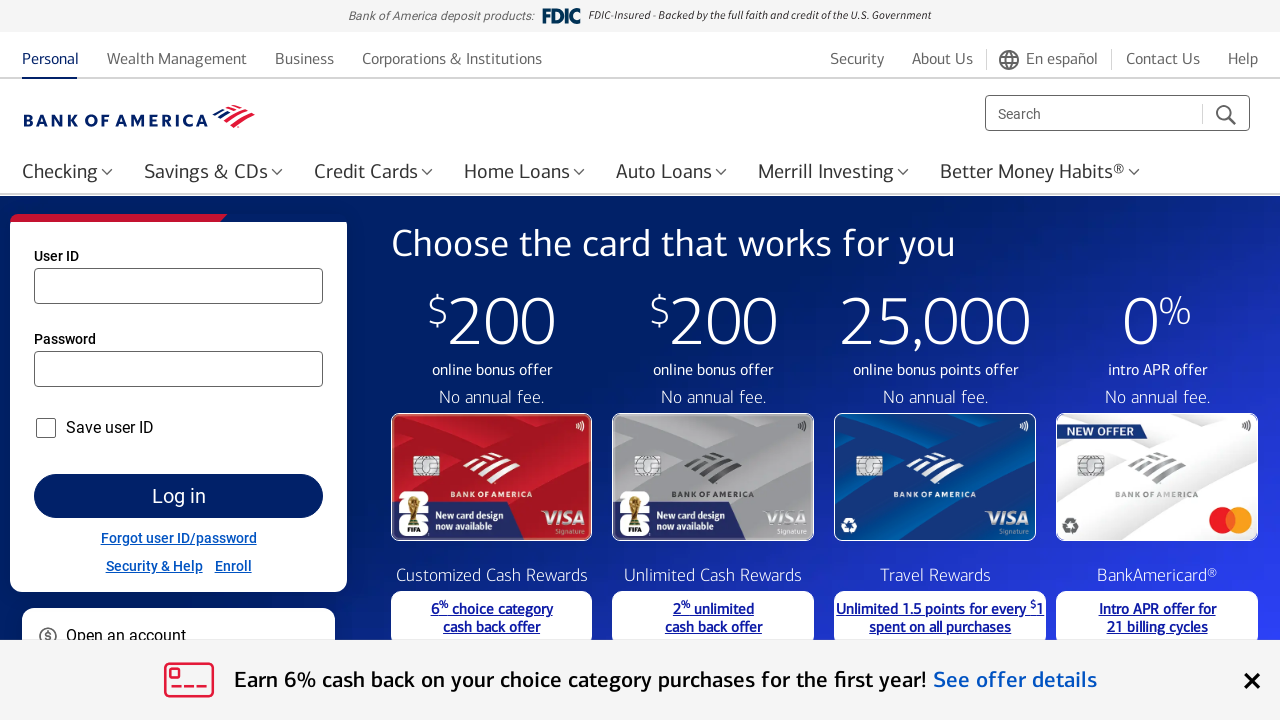

Navigated to Bank of America homepage
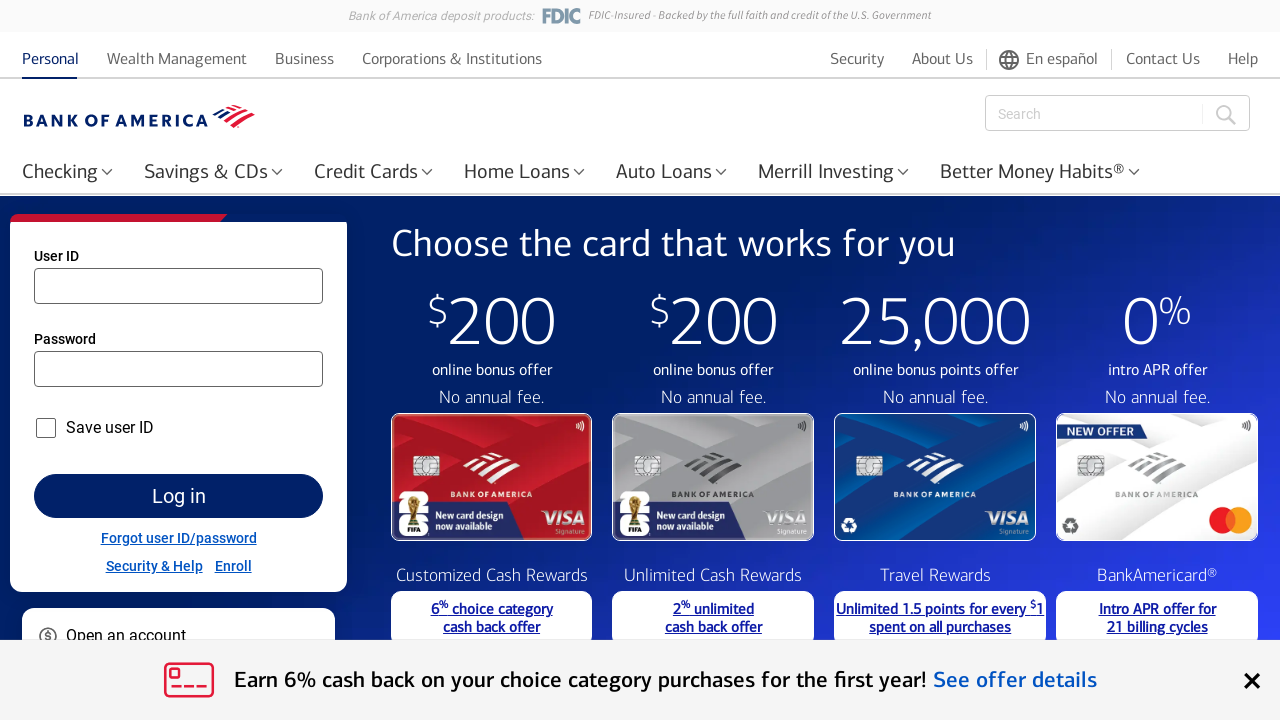

Clicked on the 'Wealth Management' link at (177, 58) on text=Wealth Management
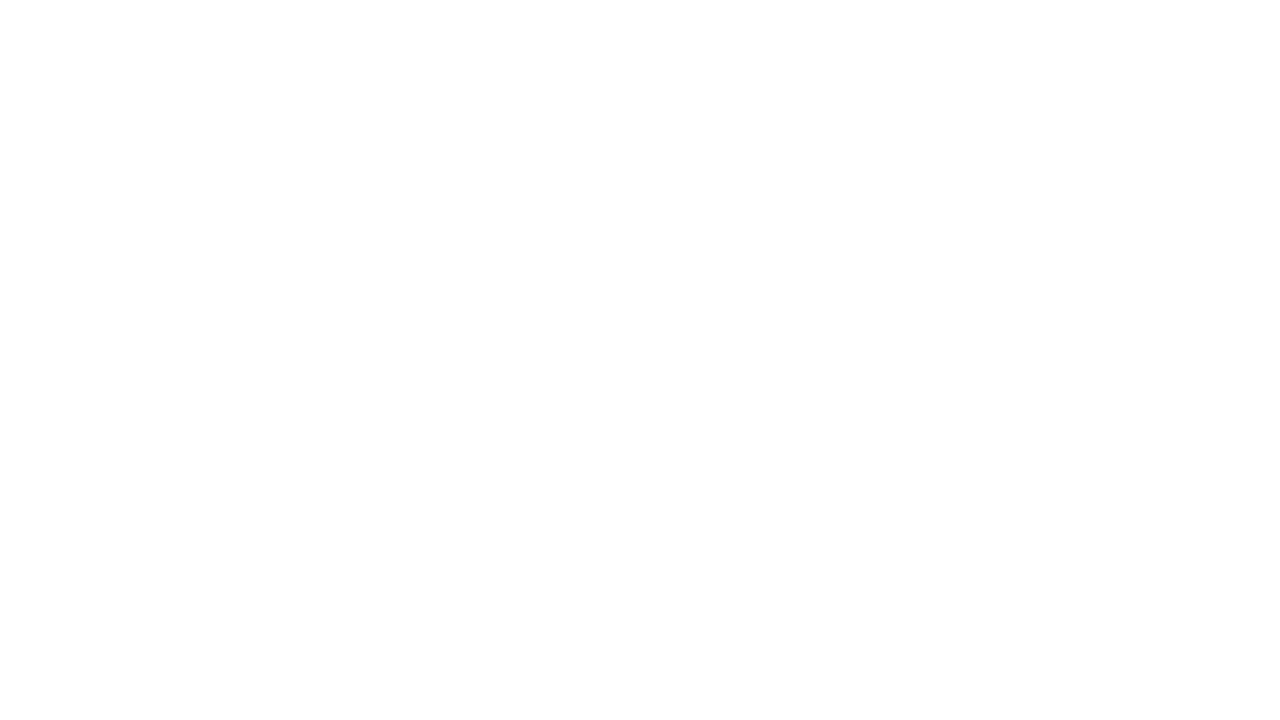

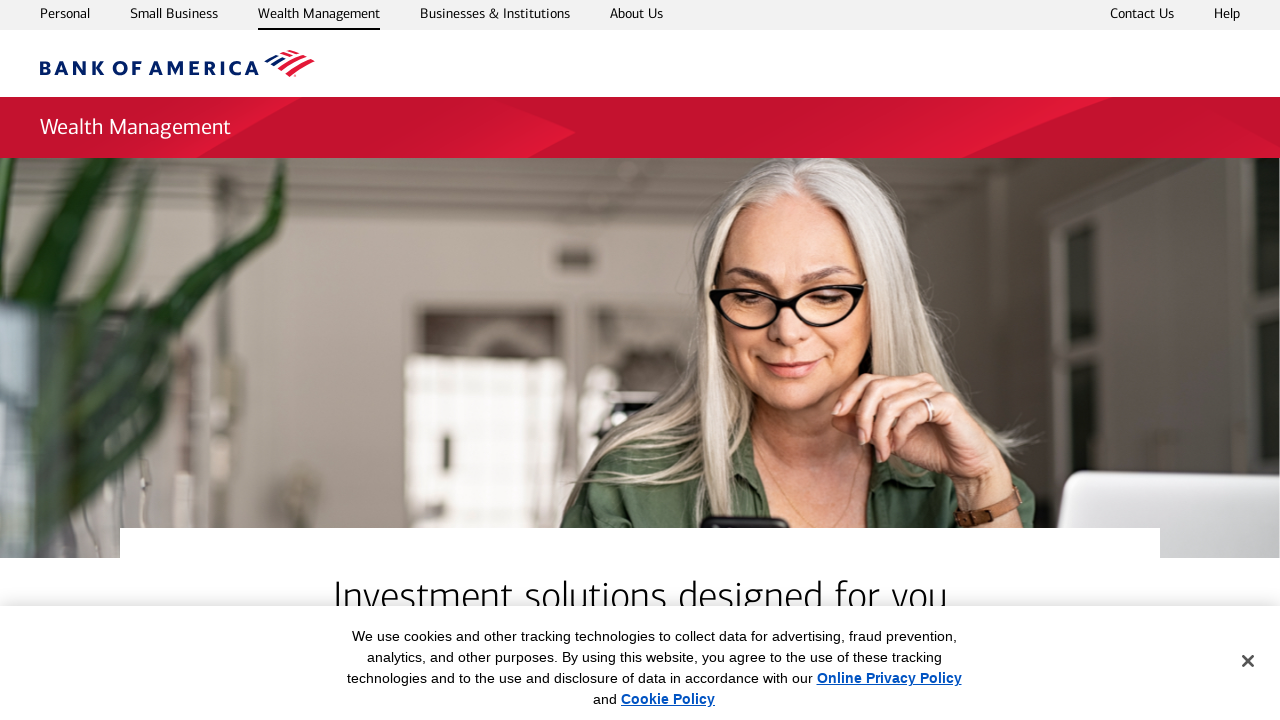